Navigates to the newsroom page, opens multiple article links in new tabs using keyboard shortcuts, then switches through tabs and clicks on Contact Information links within each article page.

Starting URL: https://www.newswire.com/newsroom

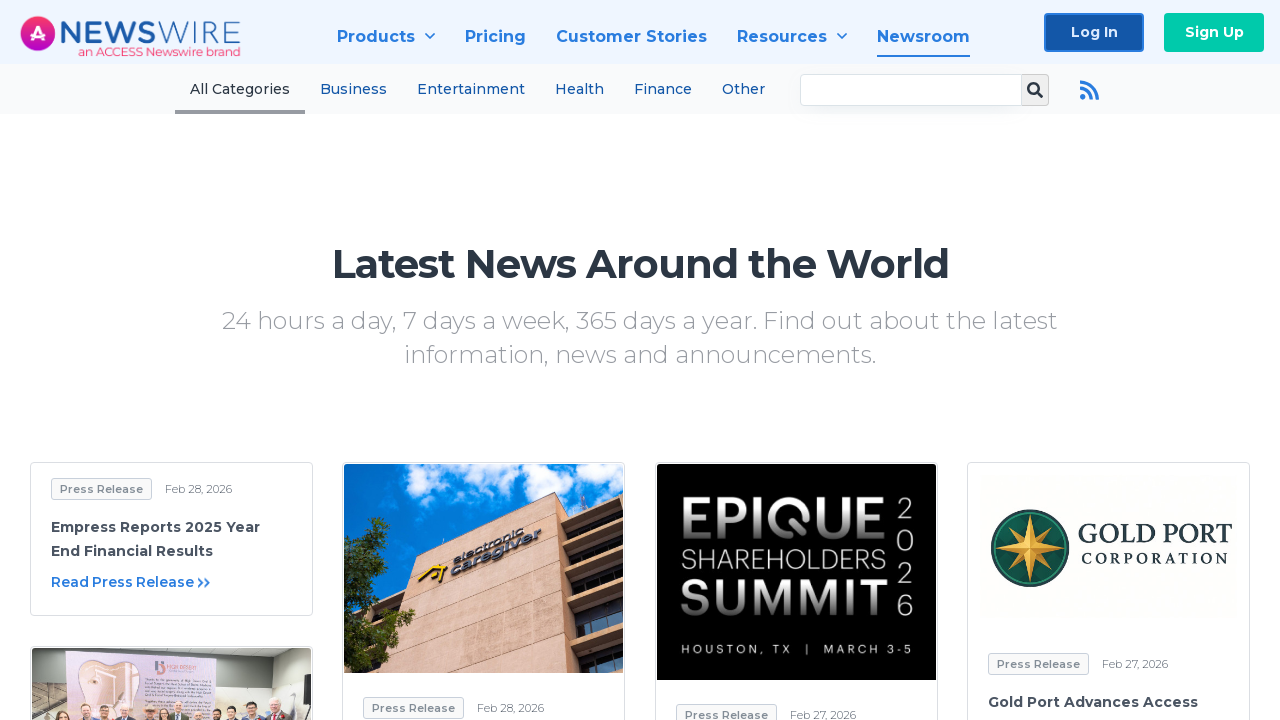

Waited for masonry row containing article links to load
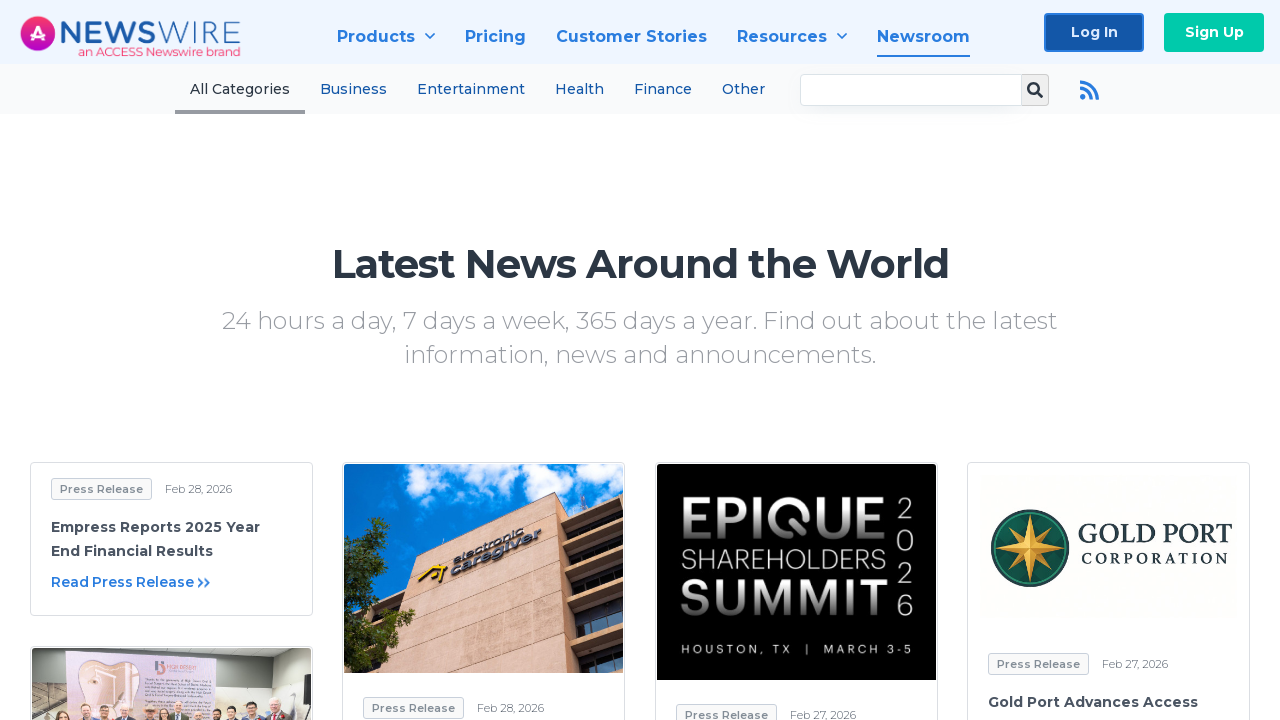

Located masonry container with 155 article links
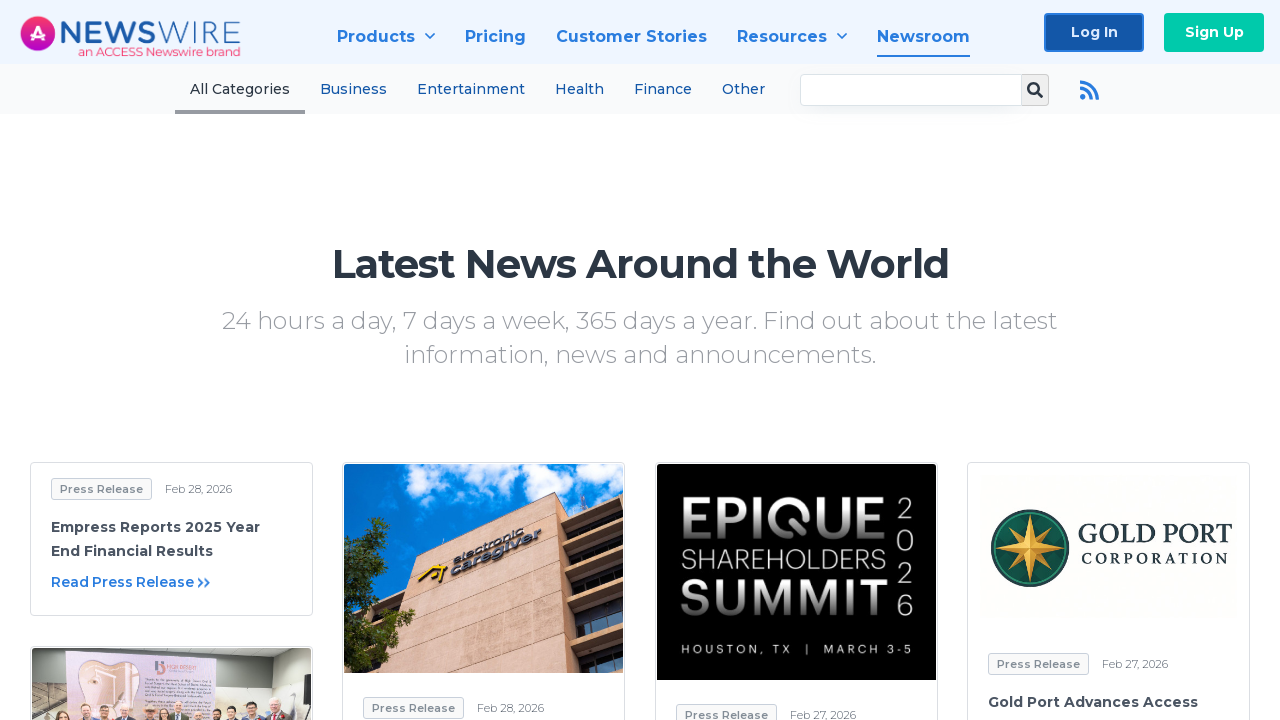

Opened article link 1 in new tab using Ctrl+click at (171, 539) on [class='row masonry'] >> a >> nth=0
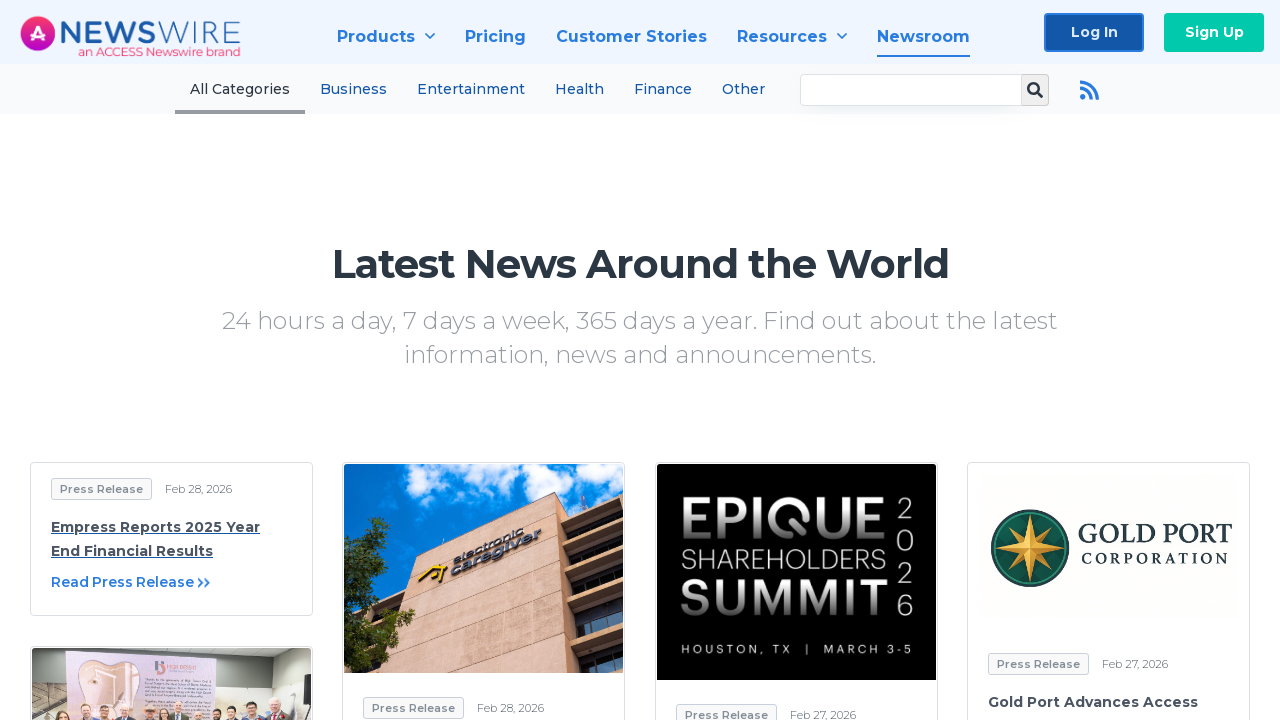

Opened article link 2 in new tab using Ctrl+click at (131, 582) on [class='row masonry'] >> a >> nth=1
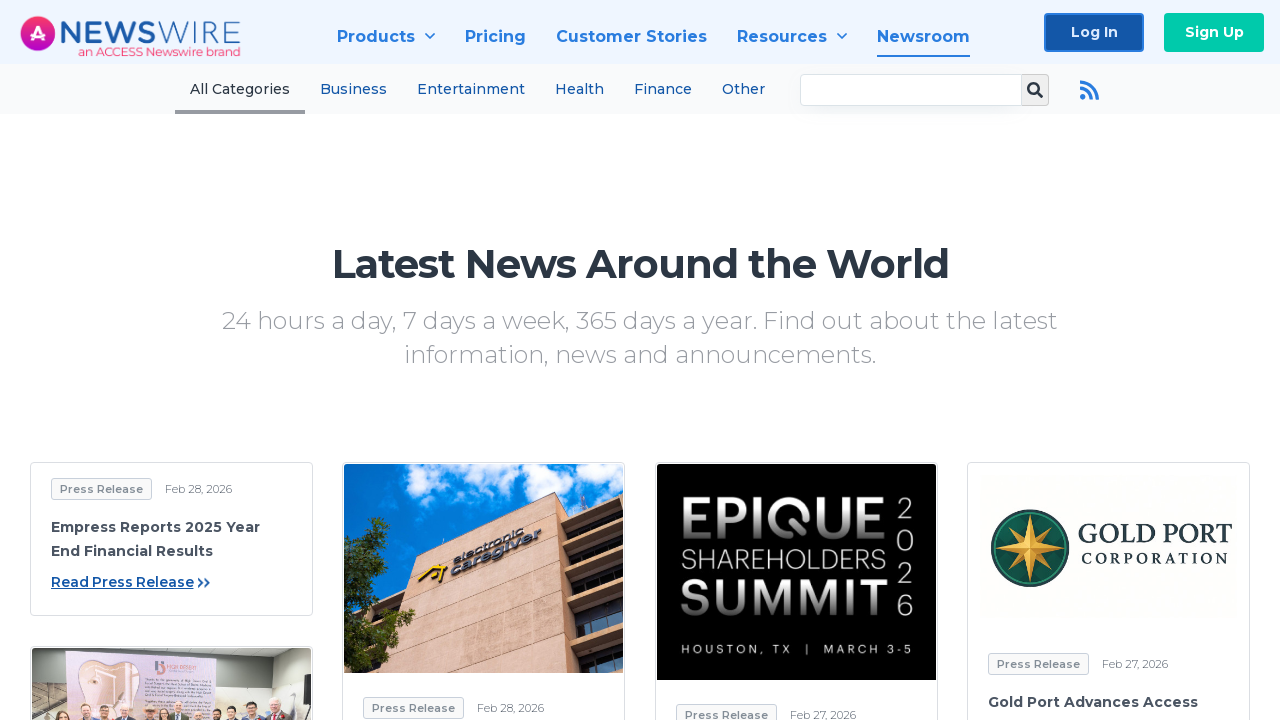

Opened article link 3 in new tab using Ctrl+click at (483, 568) on [class='row masonry'] >> a >> nth=2
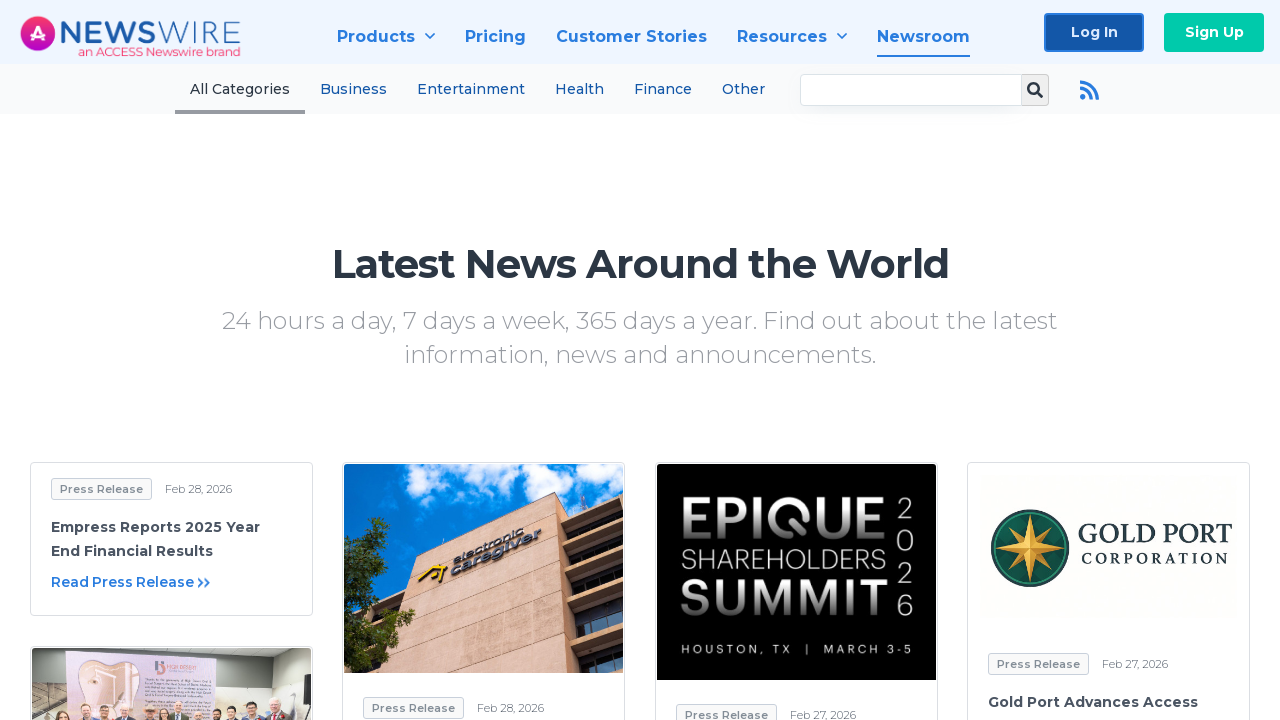

Waited for new tabs to fully load
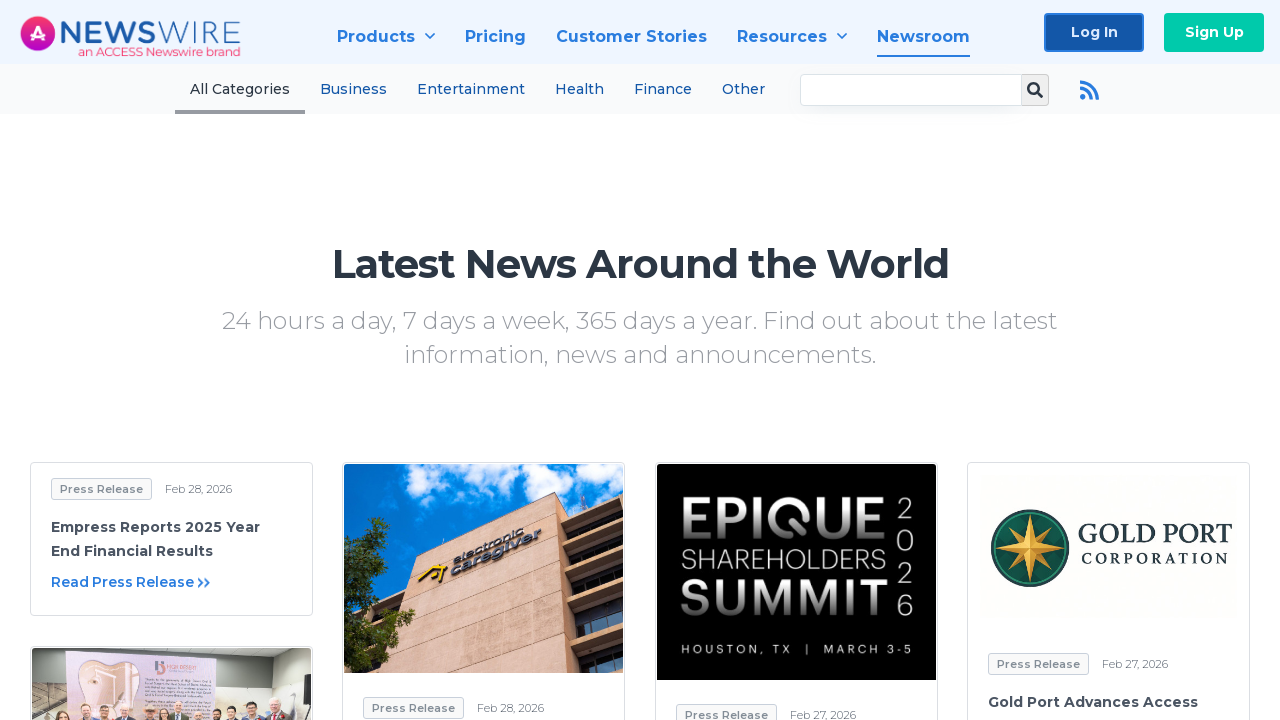

Switched to new tab
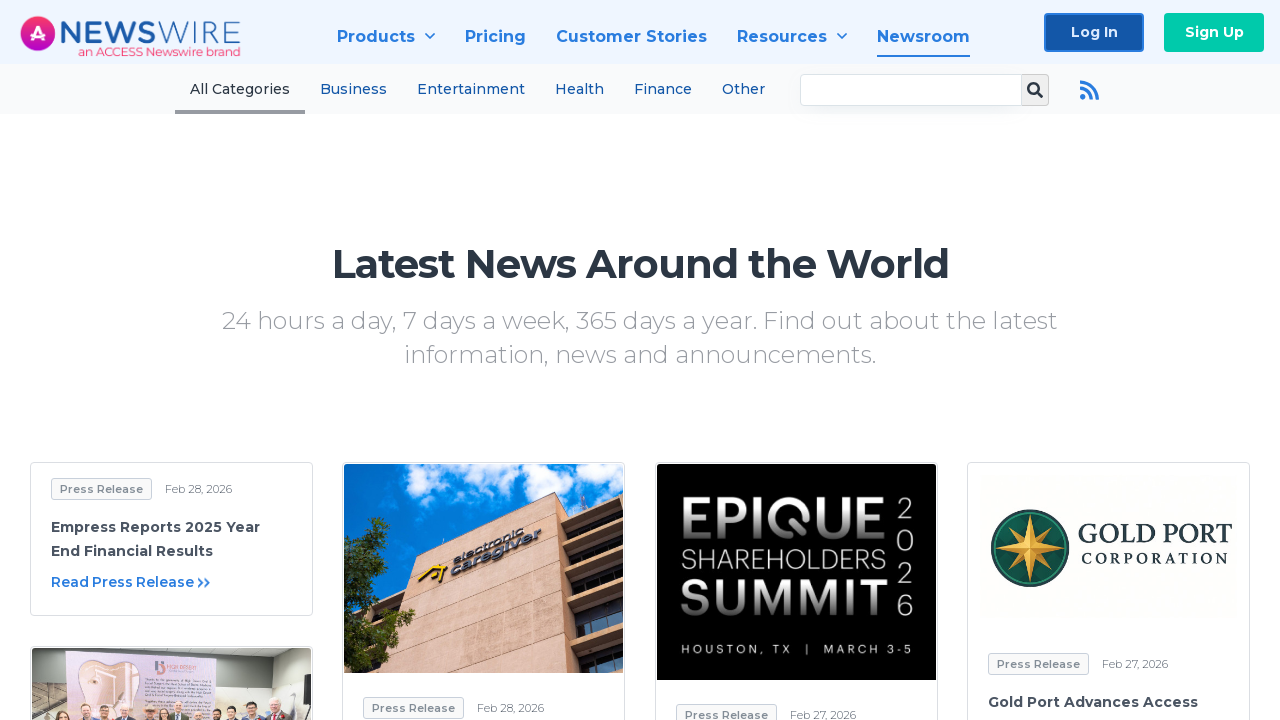

Waited for tab page to load completely
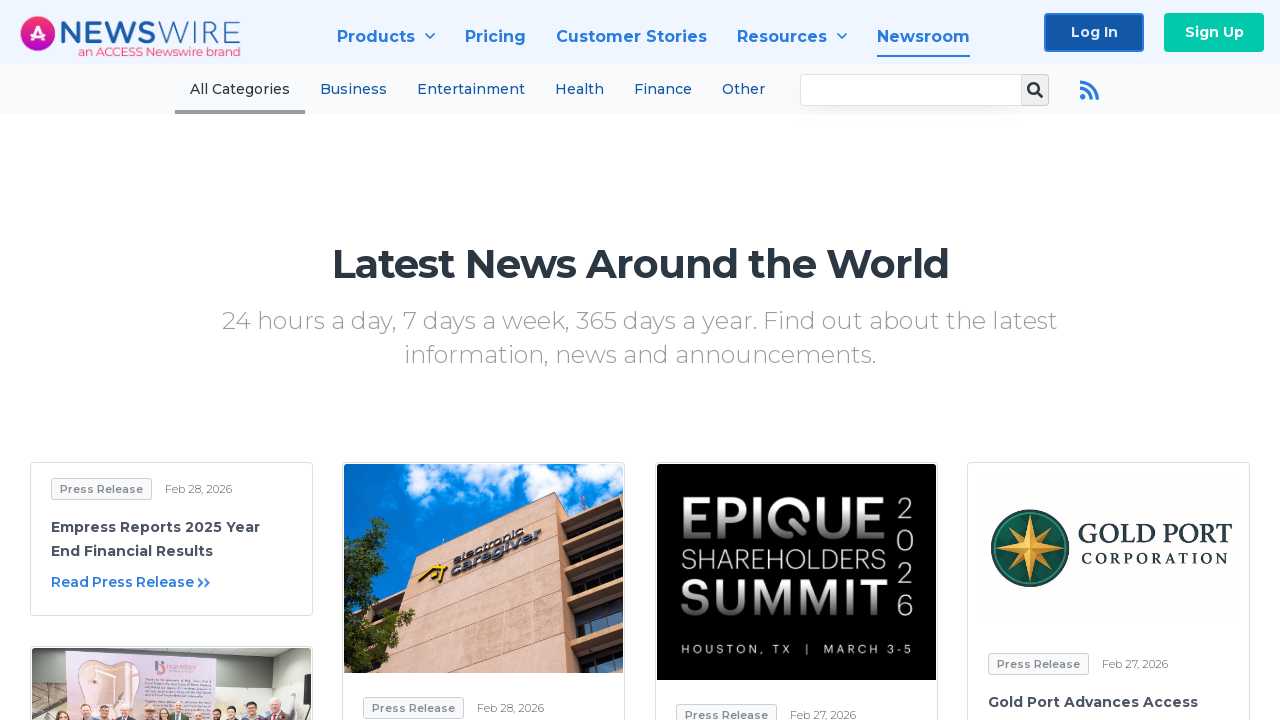

Switched to new tab
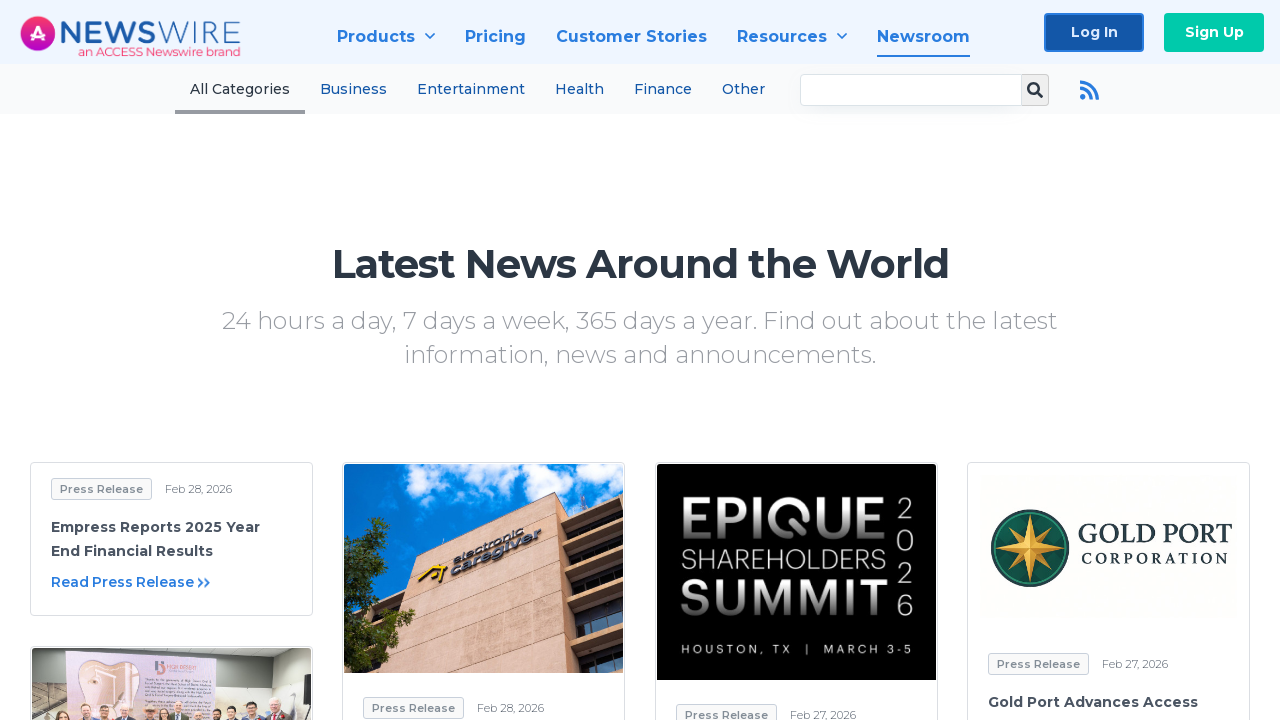

Waited for tab page to load completely
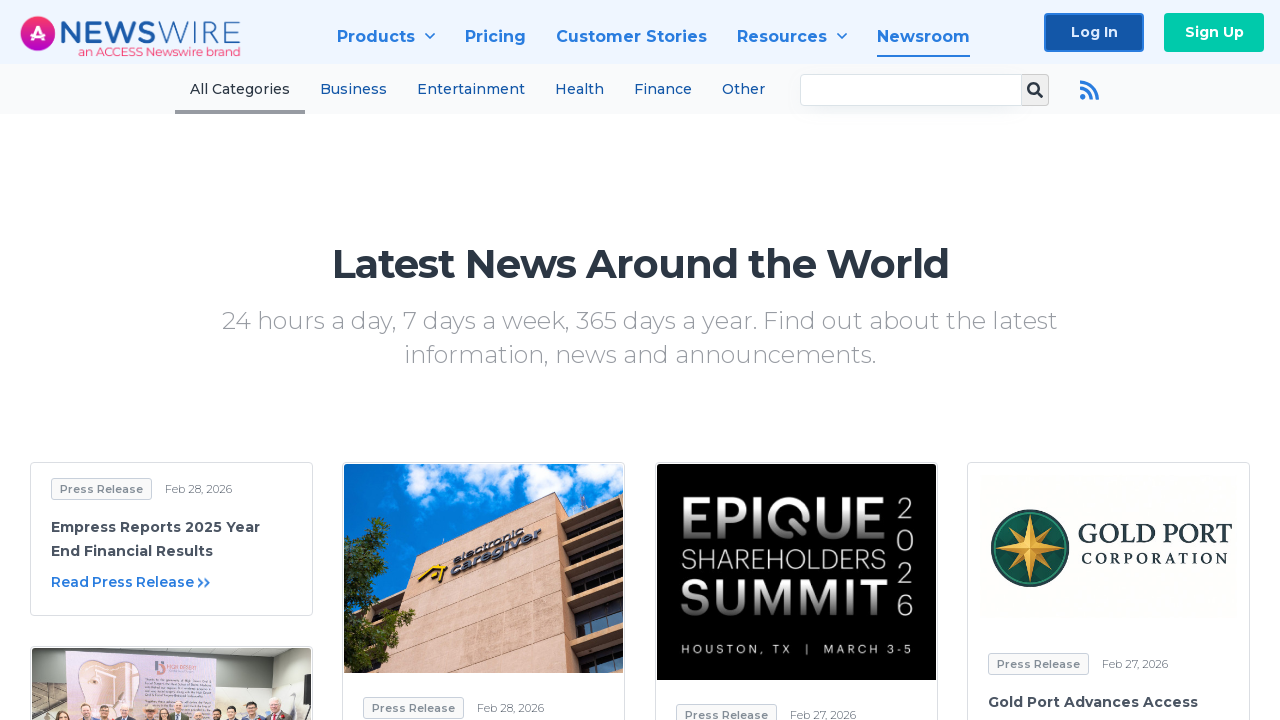

Switched to new tab
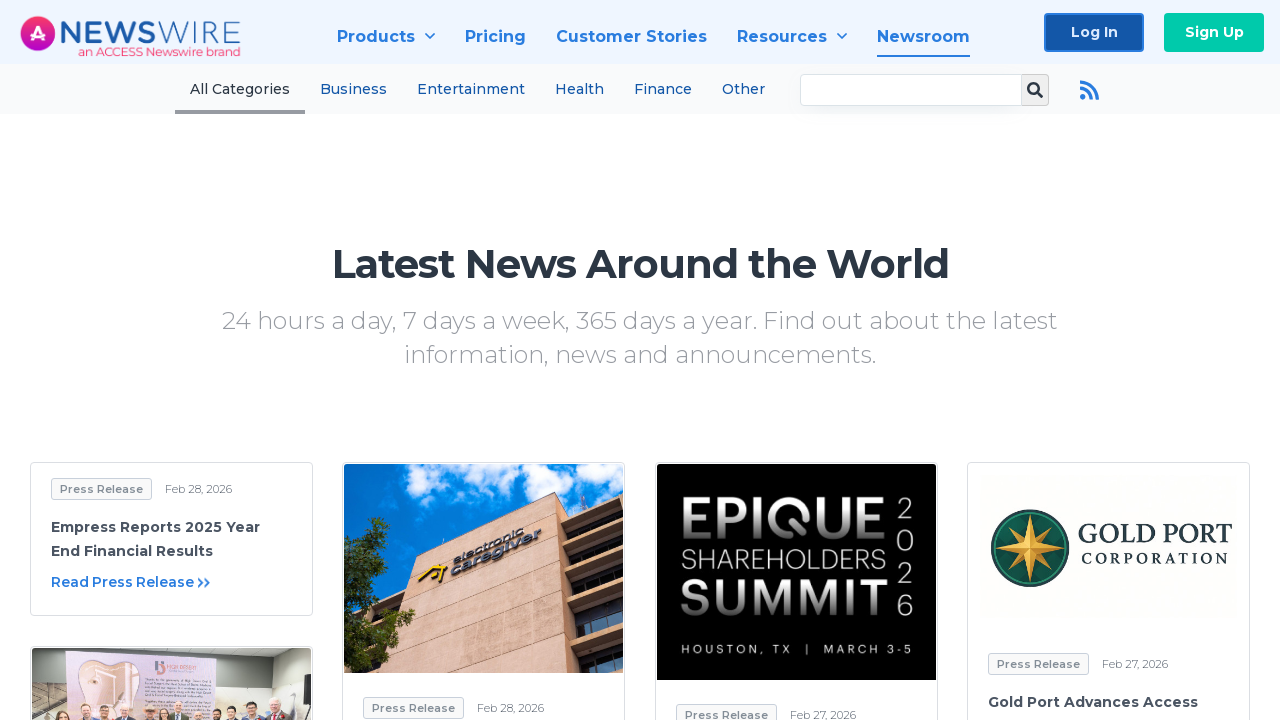

Waited for tab page to load completely
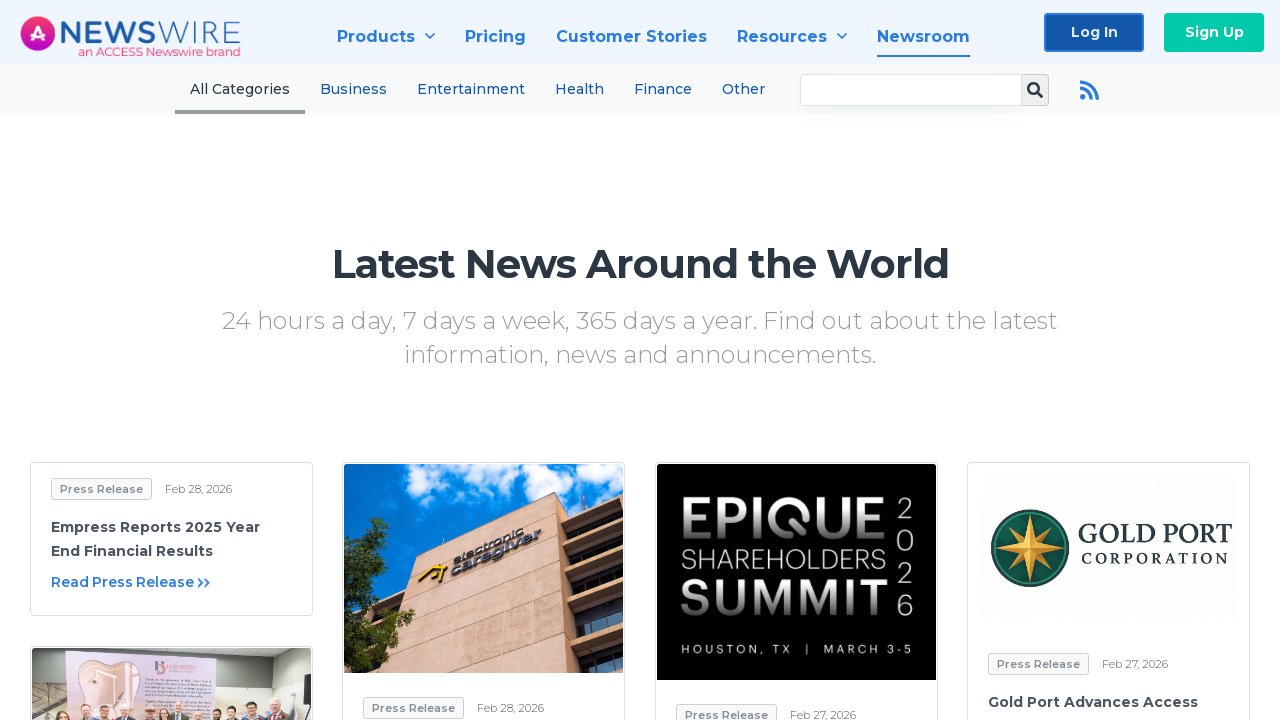

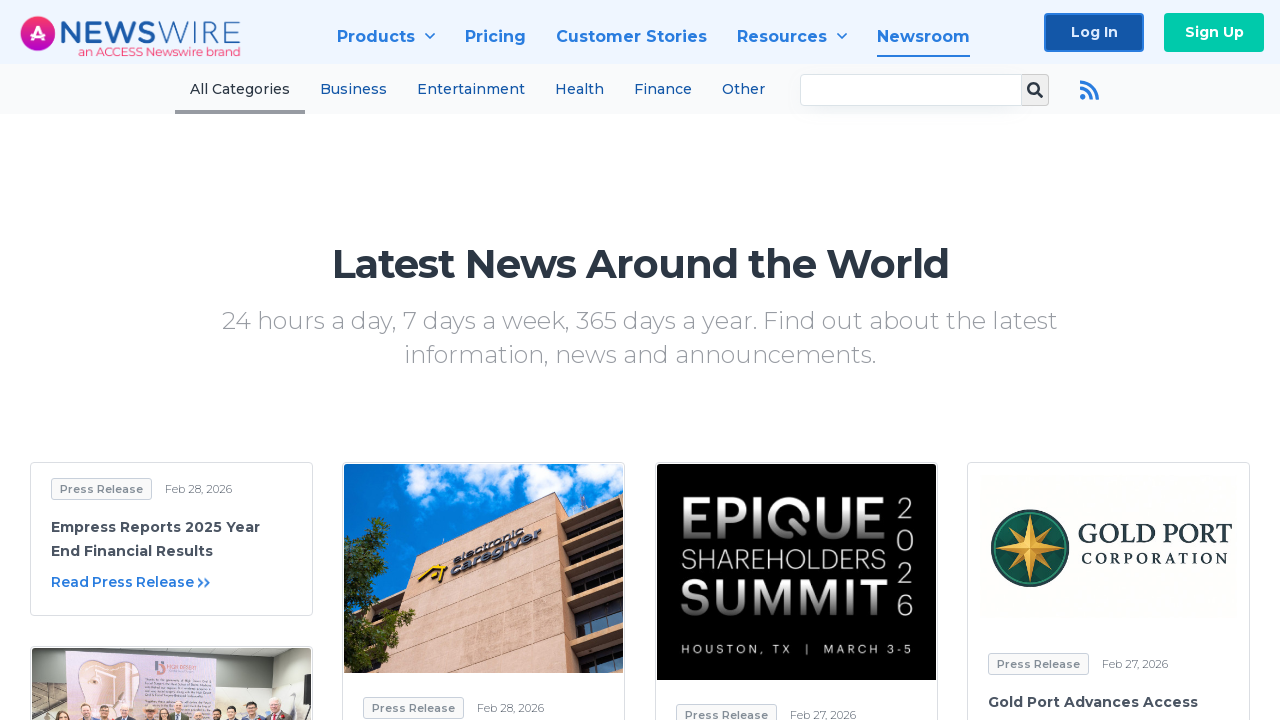